Tests shopping cart functionality by adding a Nokia Lumia 1520 phone to the cart, verifying the product was added via alert, navigating to the cart to verify the item appears, and then deleting it from the cart.

Starting URL: https://www.demoblaze.com/

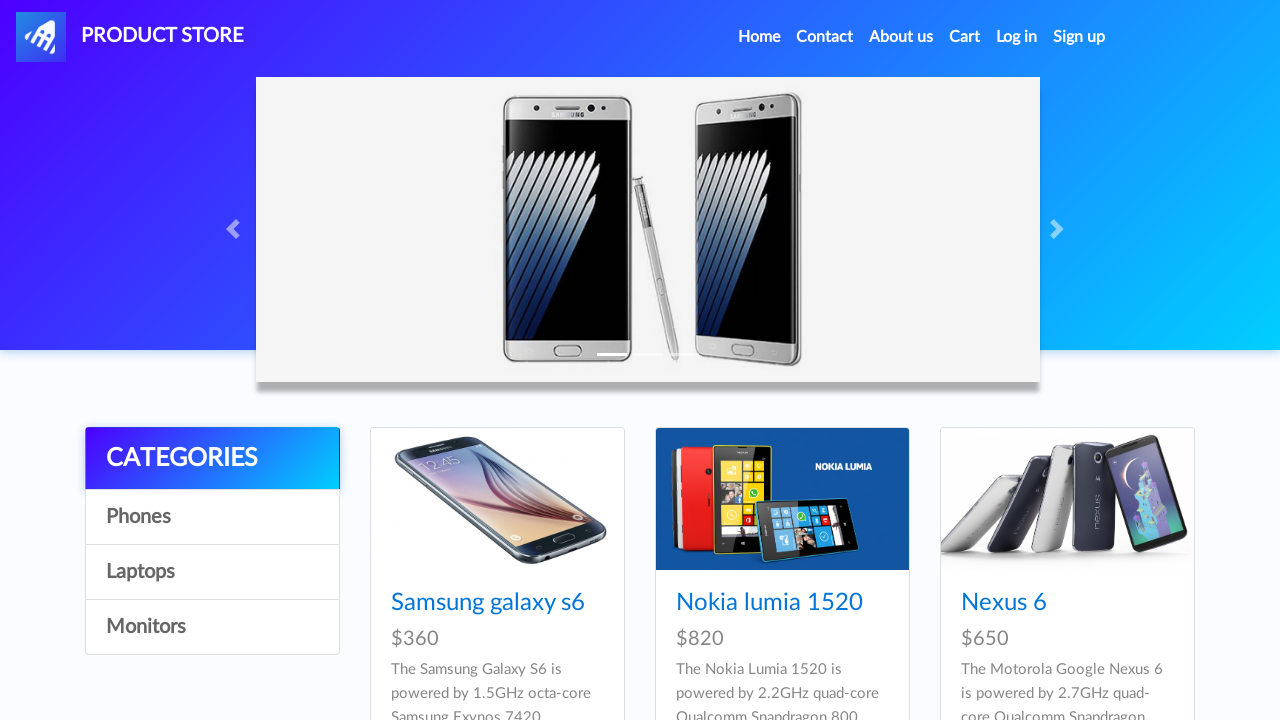

Clicked on Nokia Lumia 1520 product at (769, 603) on text=Nokia lumia 1520
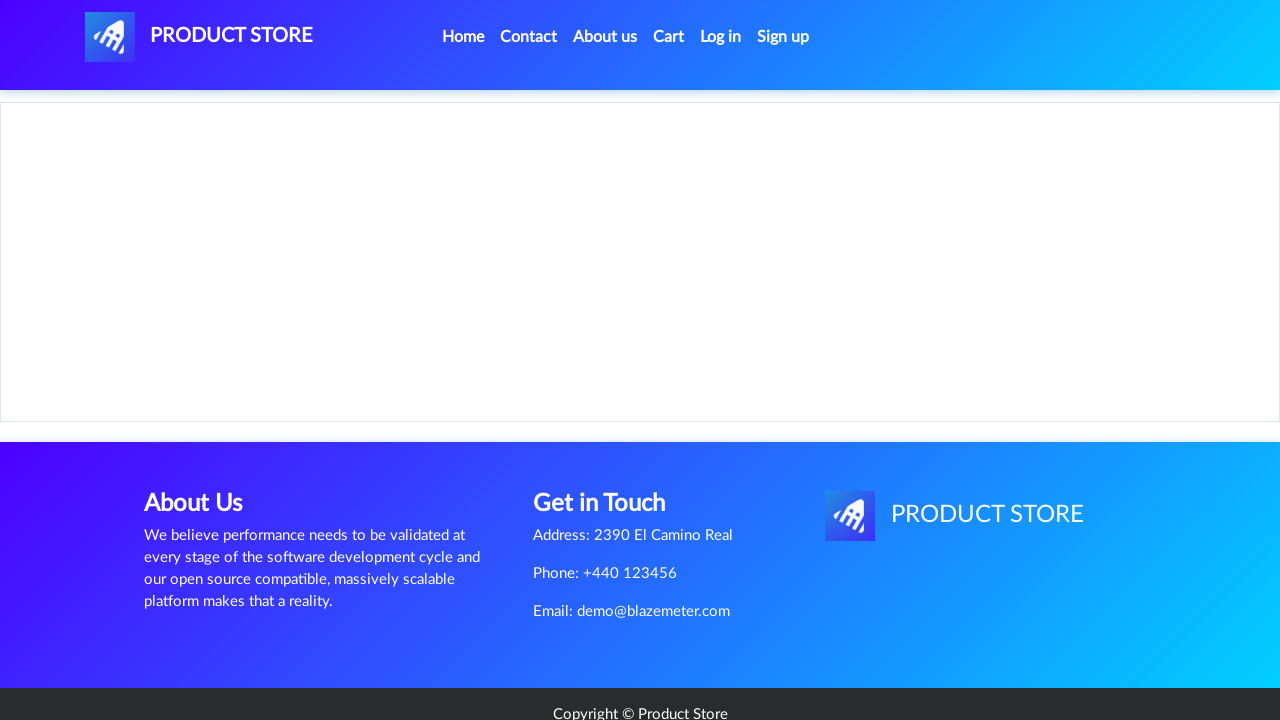

Product page loaded with 'Add to cart' button visible
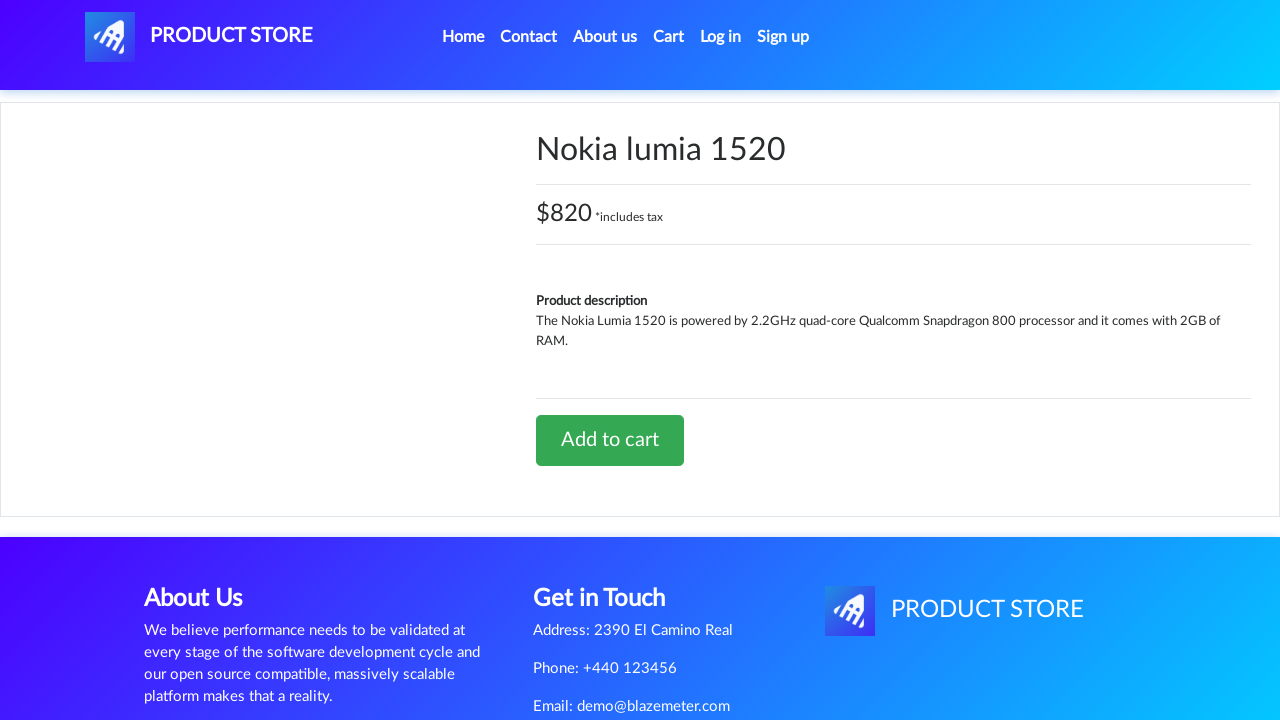

Clicked 'Add to cart' button for Nokia Lumia 1520 at (610, 440) on text=Add to cart
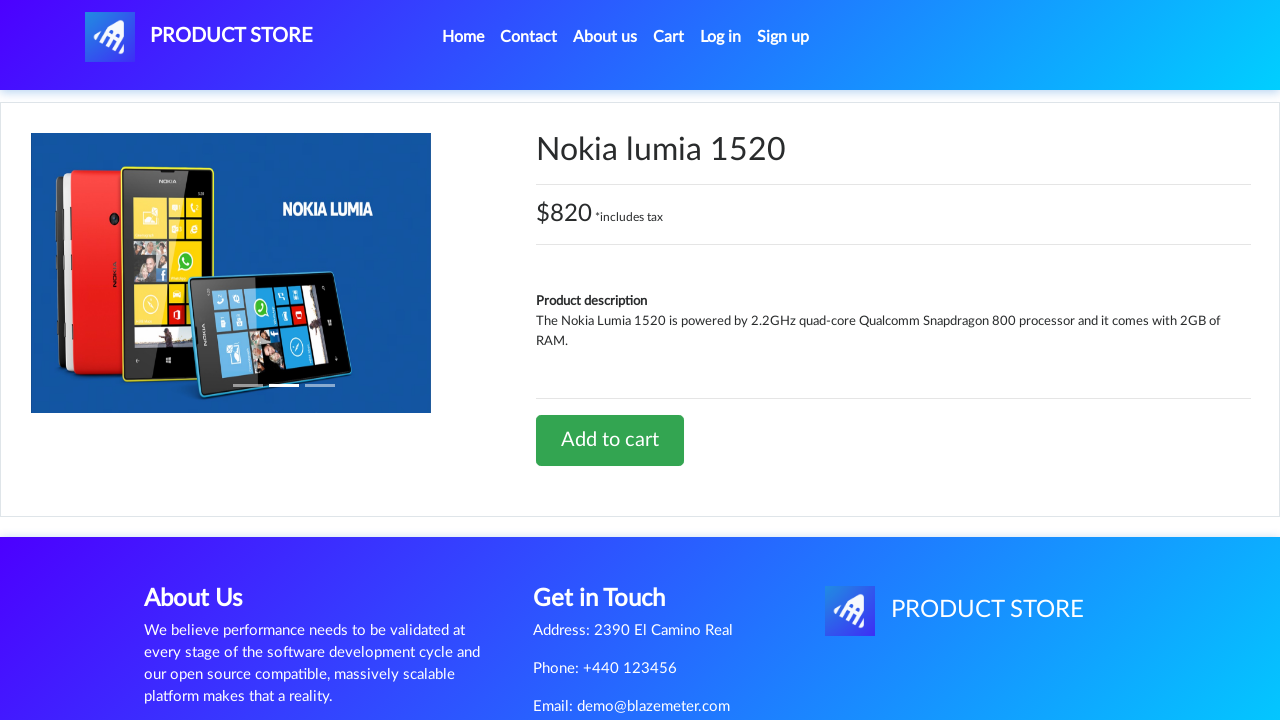

Set up dialog handler to accept confirmation alert
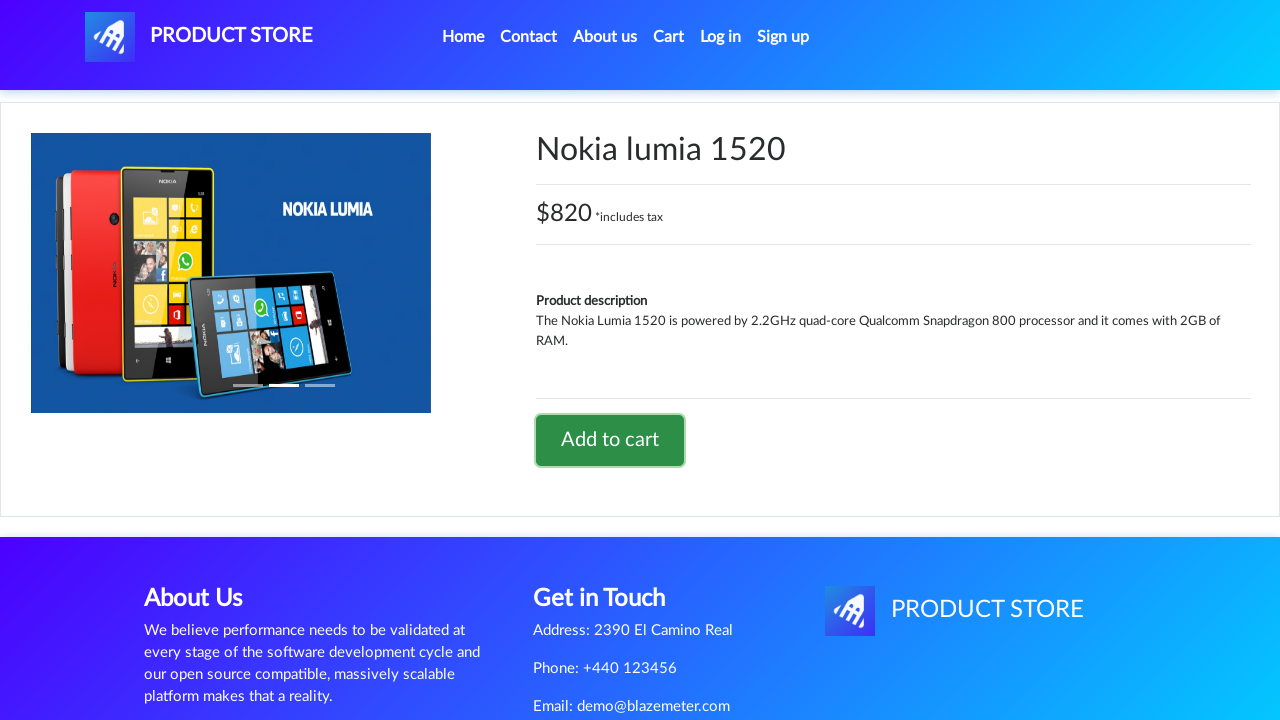

Waited for alert confirmation to be processed
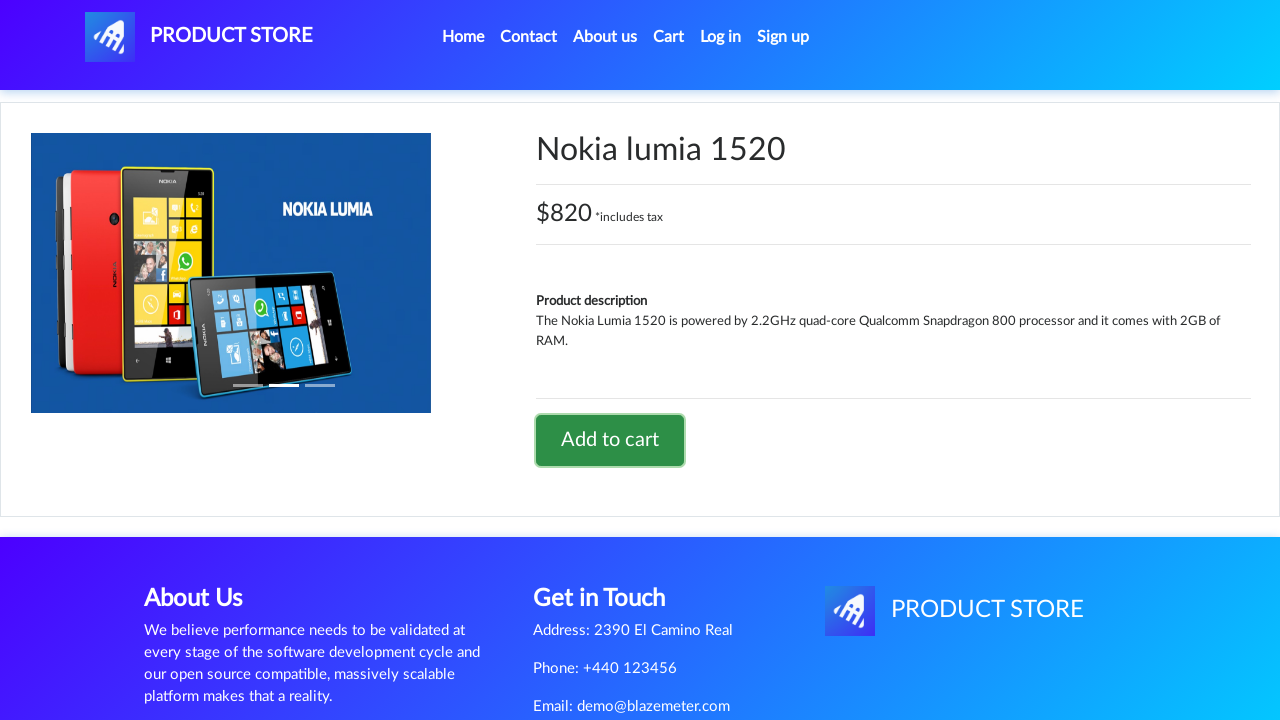

Clicked on cart link to navigate to shopping cart at (669, 37) on #cartur
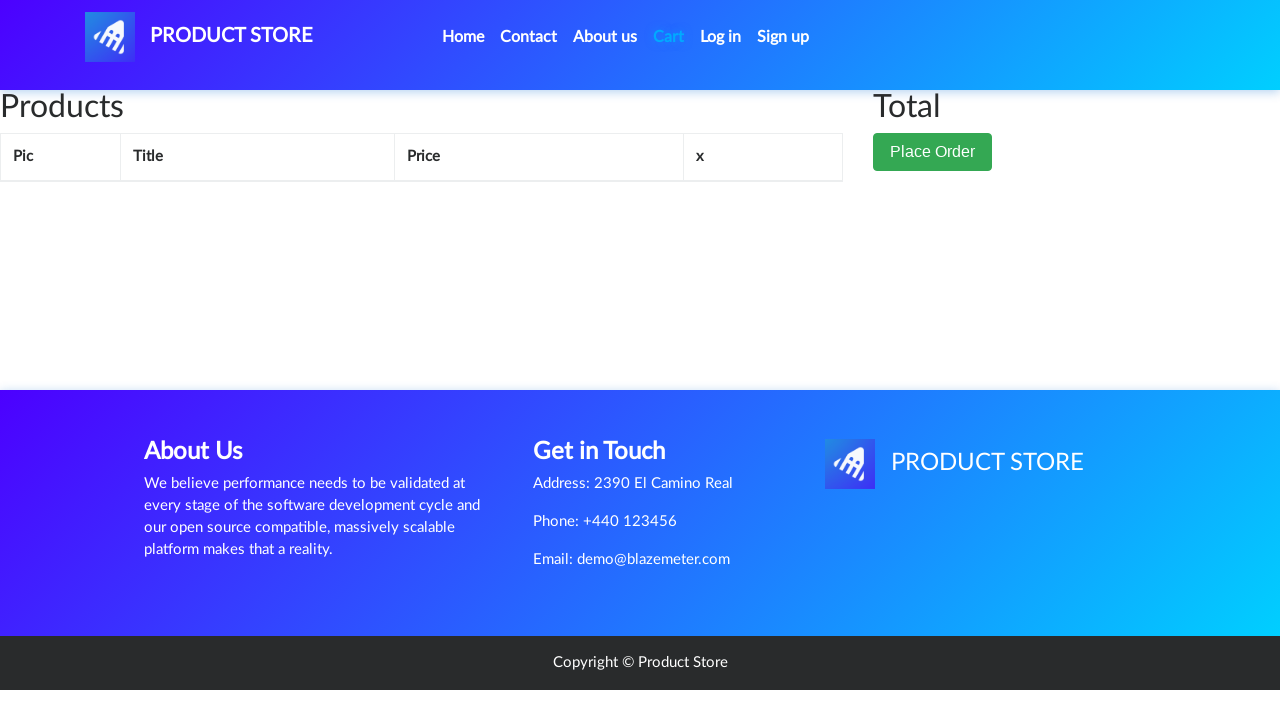

Cart page loaded and verified Nokia Lumia 1520 is present in cart
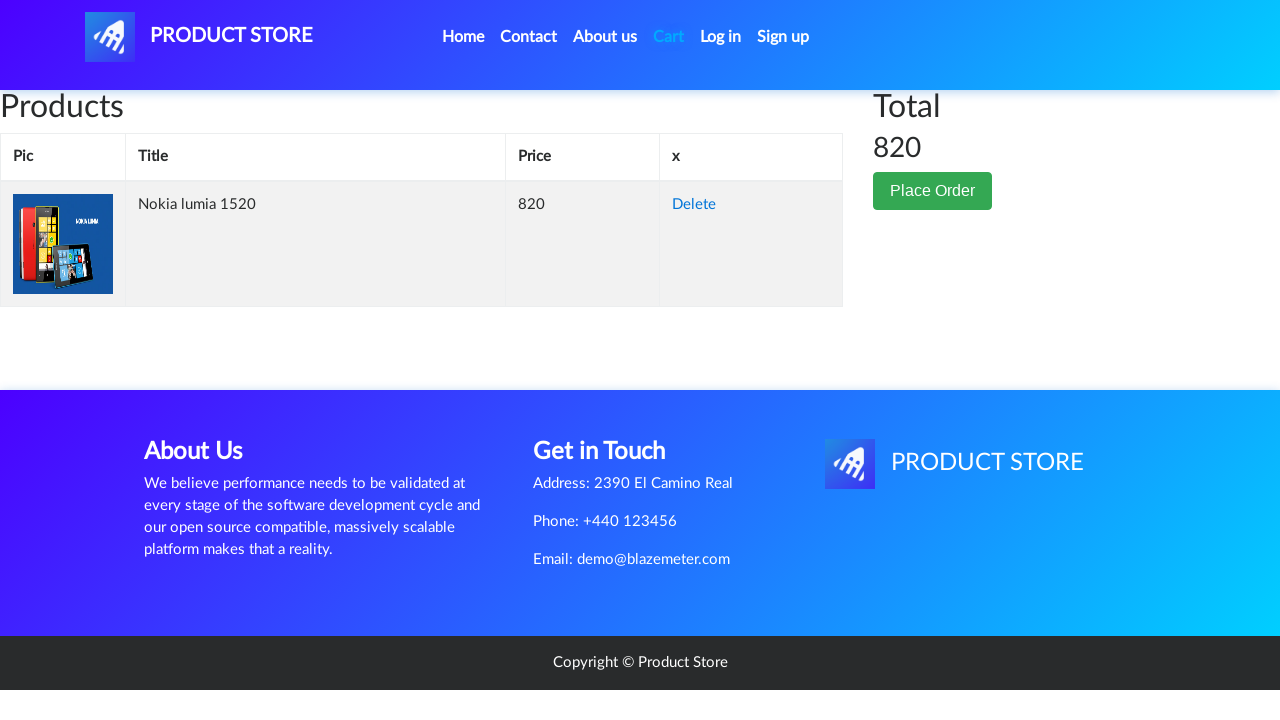

Clicked 'Delete' button to remove Nokia Lumia 1520 from cart at (694, 205) on text=Delete
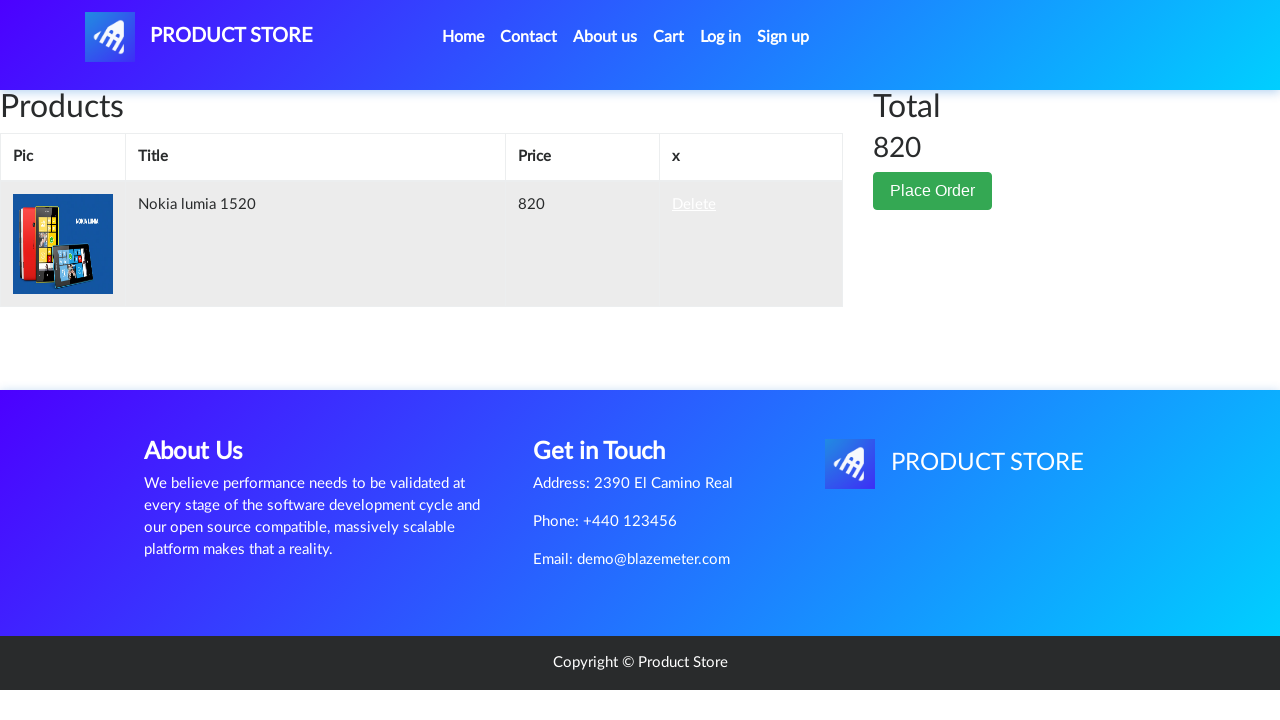

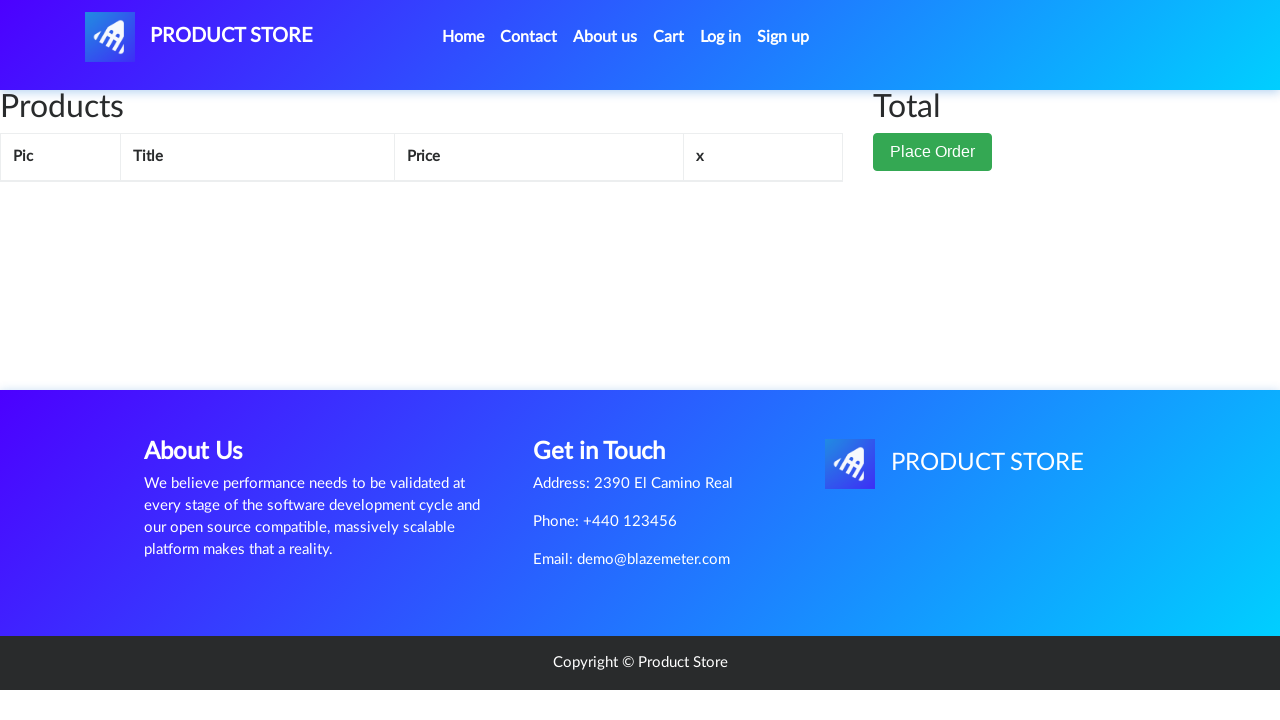